Tests a practice form by filling in email, name, password fields, clicking a checkbox, submitting the form, verifying success message, selecting a radio button, and interacting with a static dropdown.

Starting URL: https://rahulshettyacademy.com/angularpractice

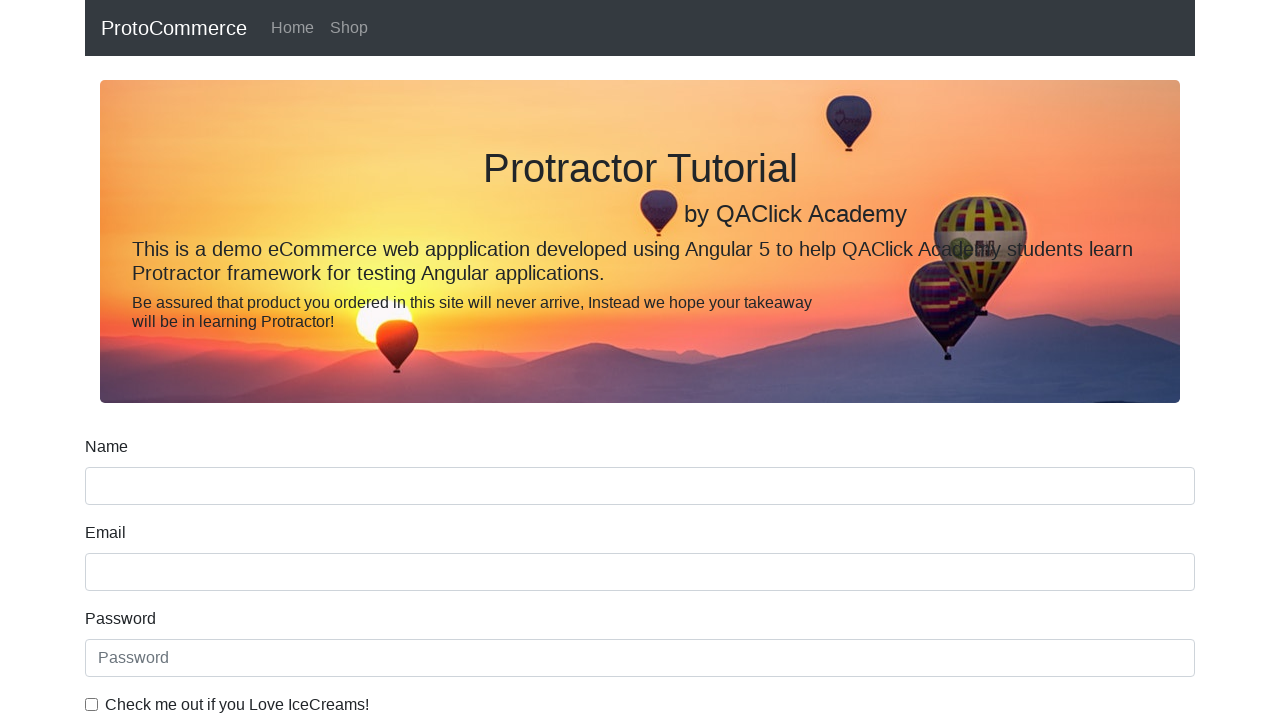

Filled email field with 'hellow@gmail.com' on input[name='email']
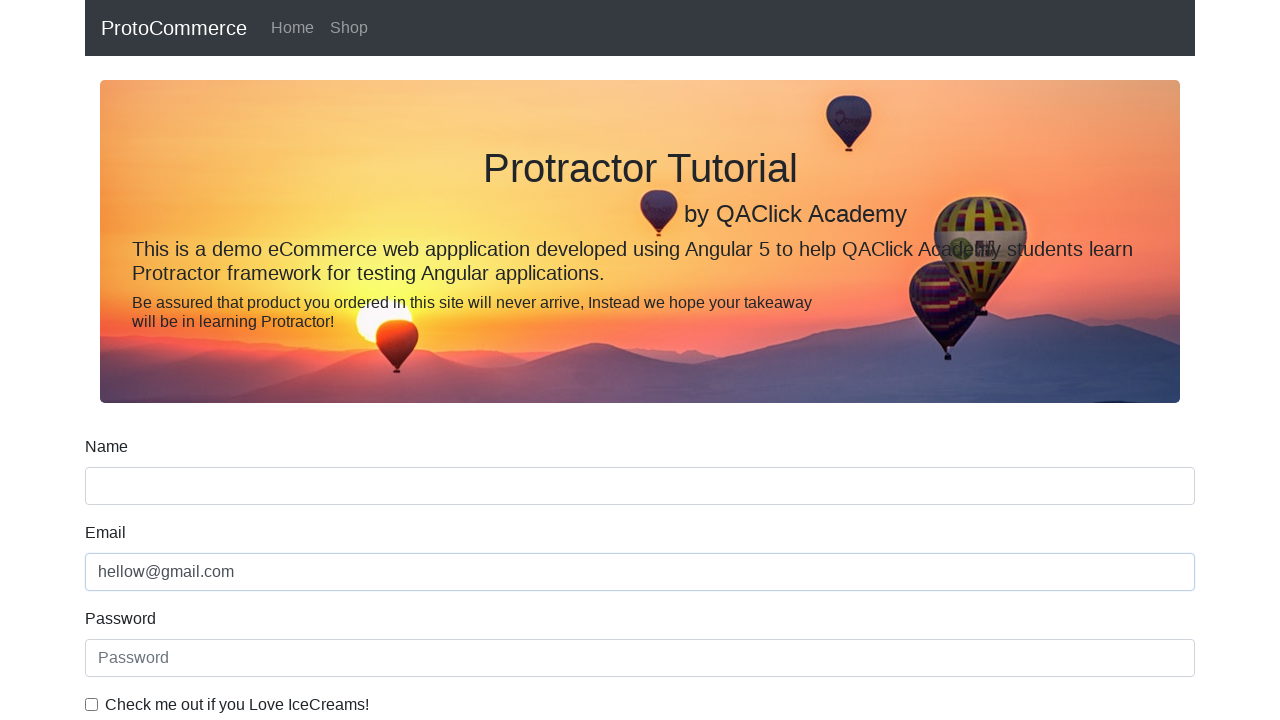

Filled name field with 'Guna' on input[name='name']
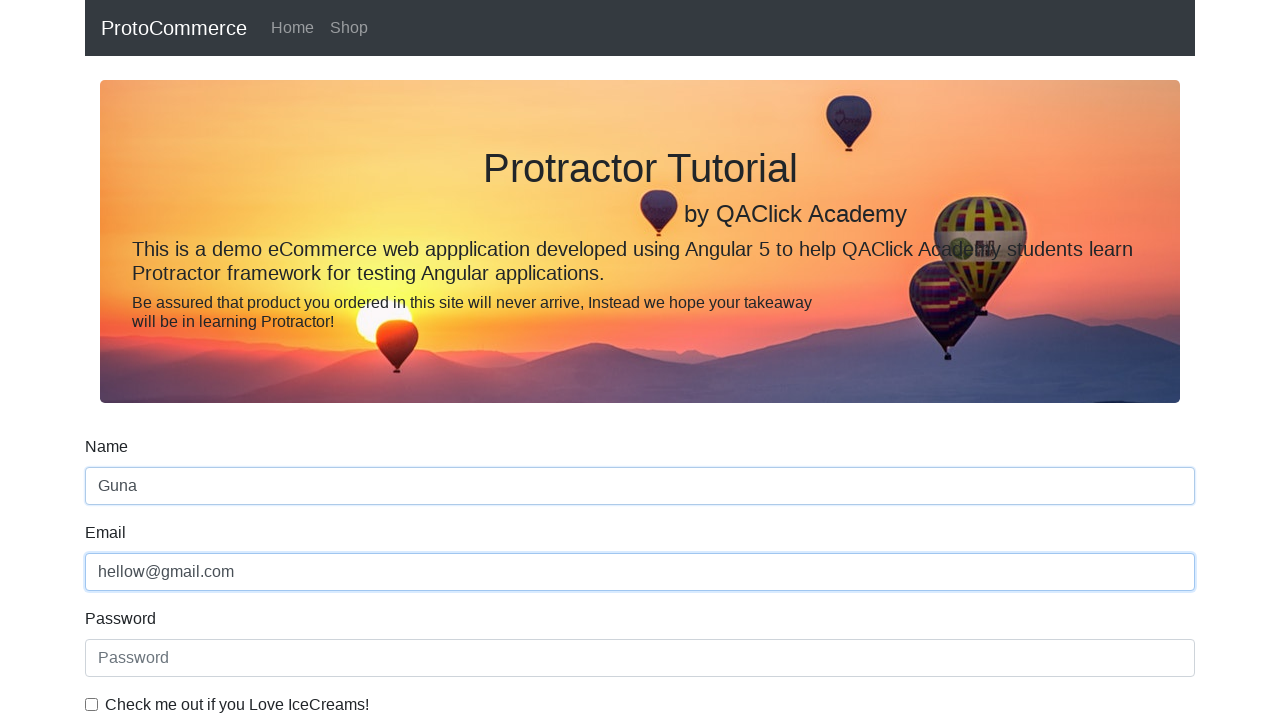

Filled password field with '12345' on #exampleInputPassword1
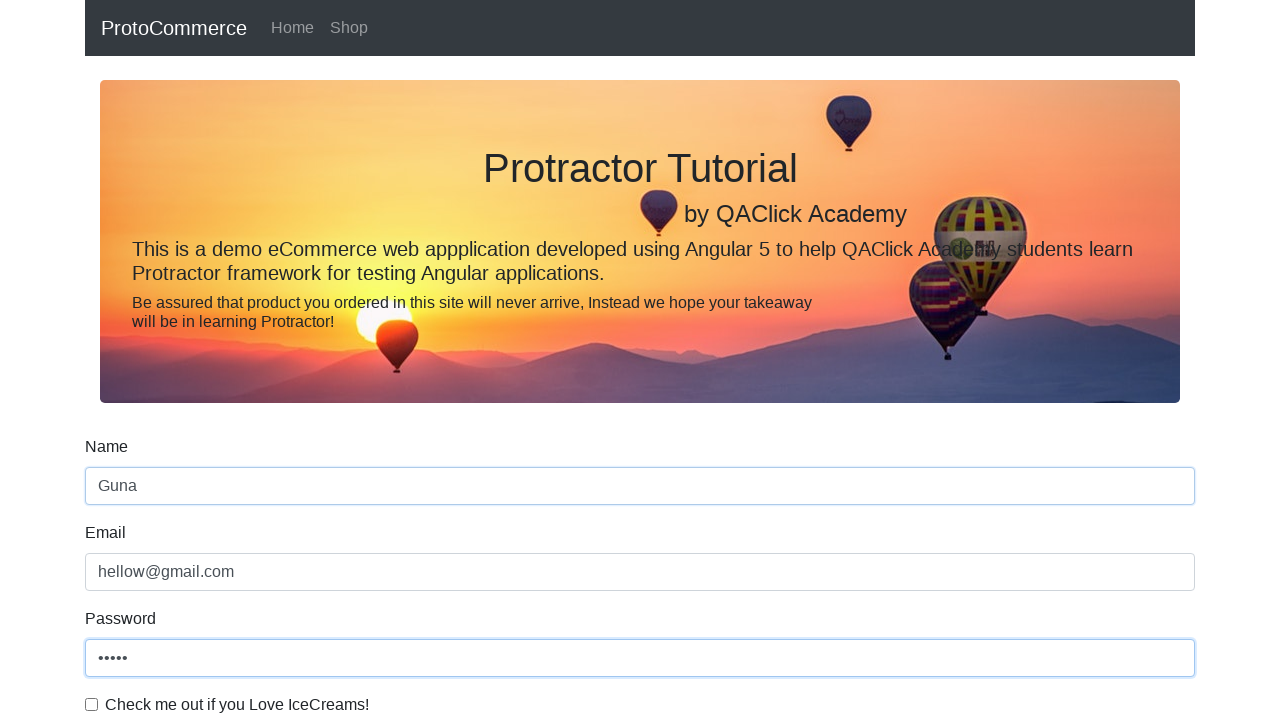

Clicked checkbox to agree to terms at (92, 704) on #exampleCheck1
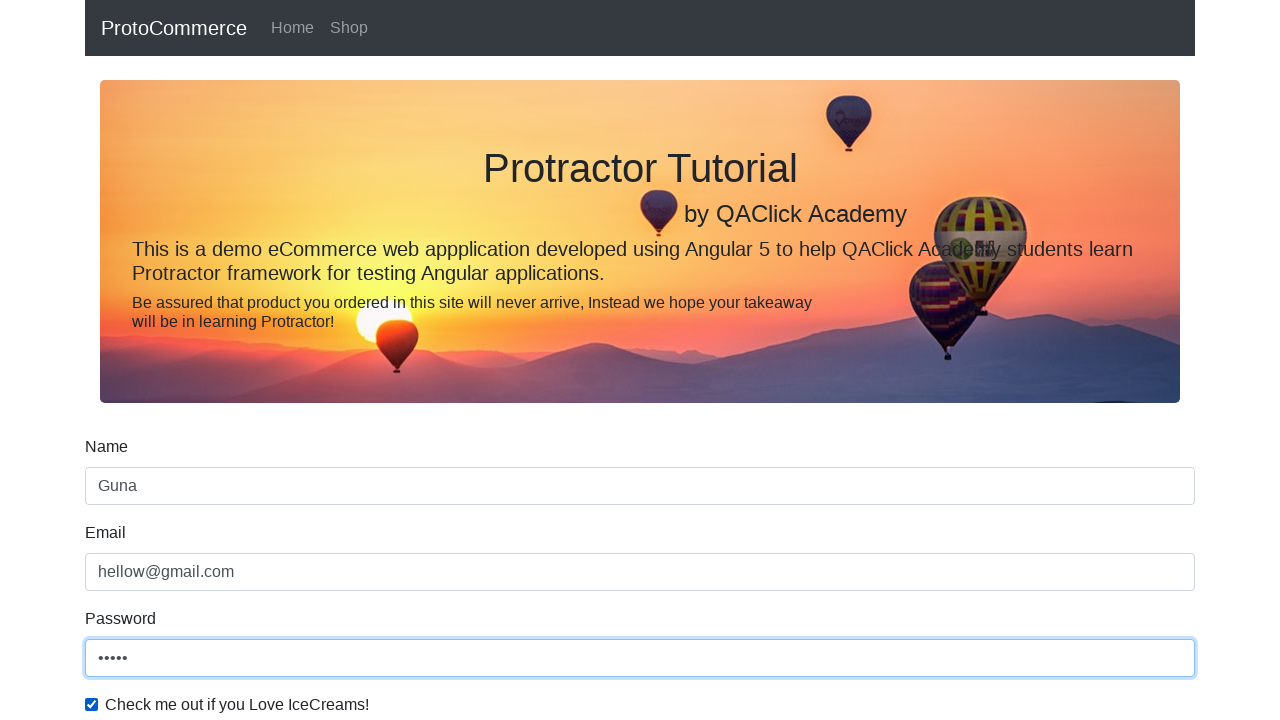

Clicked submit button to submit form at (123, 491) on input[type='submit']
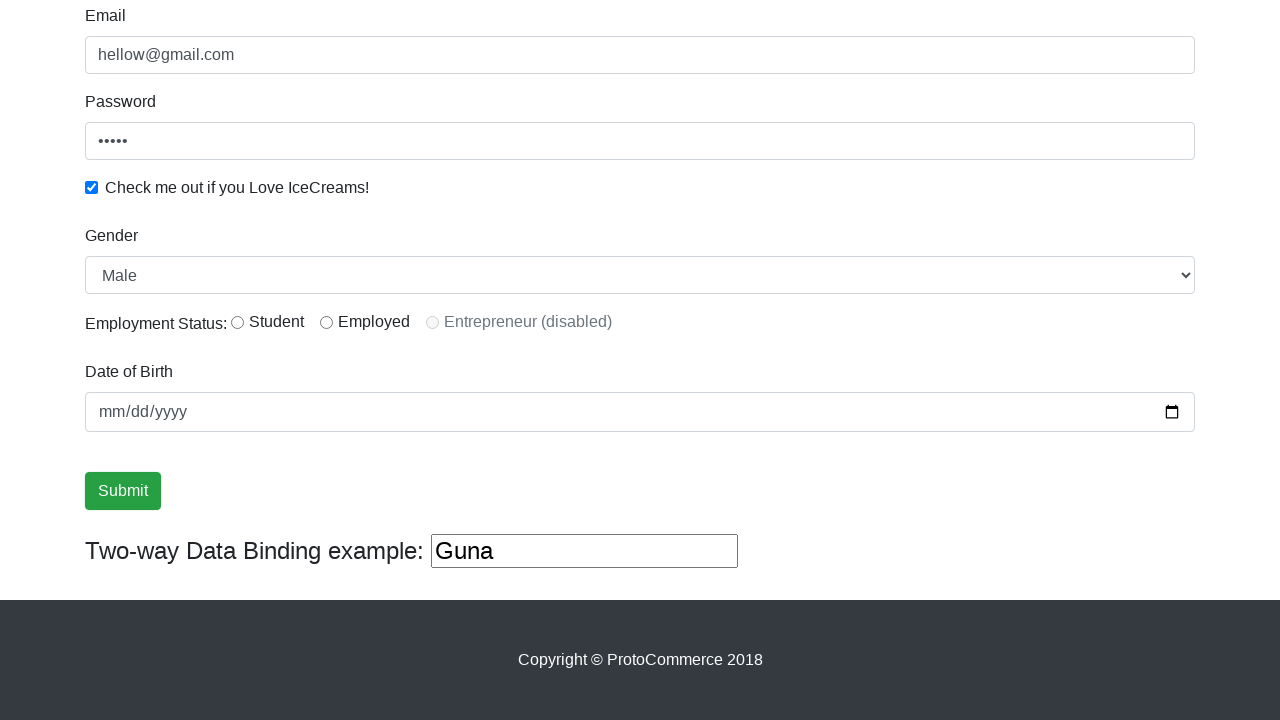

Success message appeared after form submission
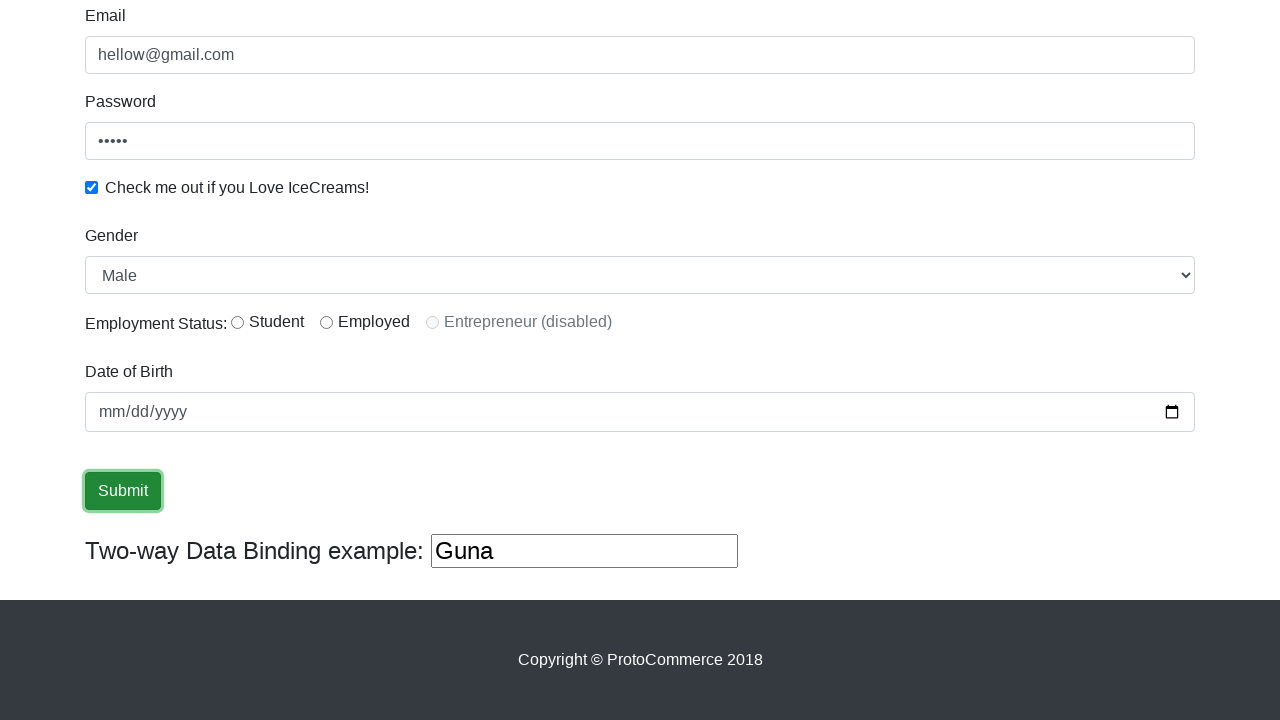

Verified success message: '
                    ×
                    Success! The Form has been submitted successfully!.
                  '
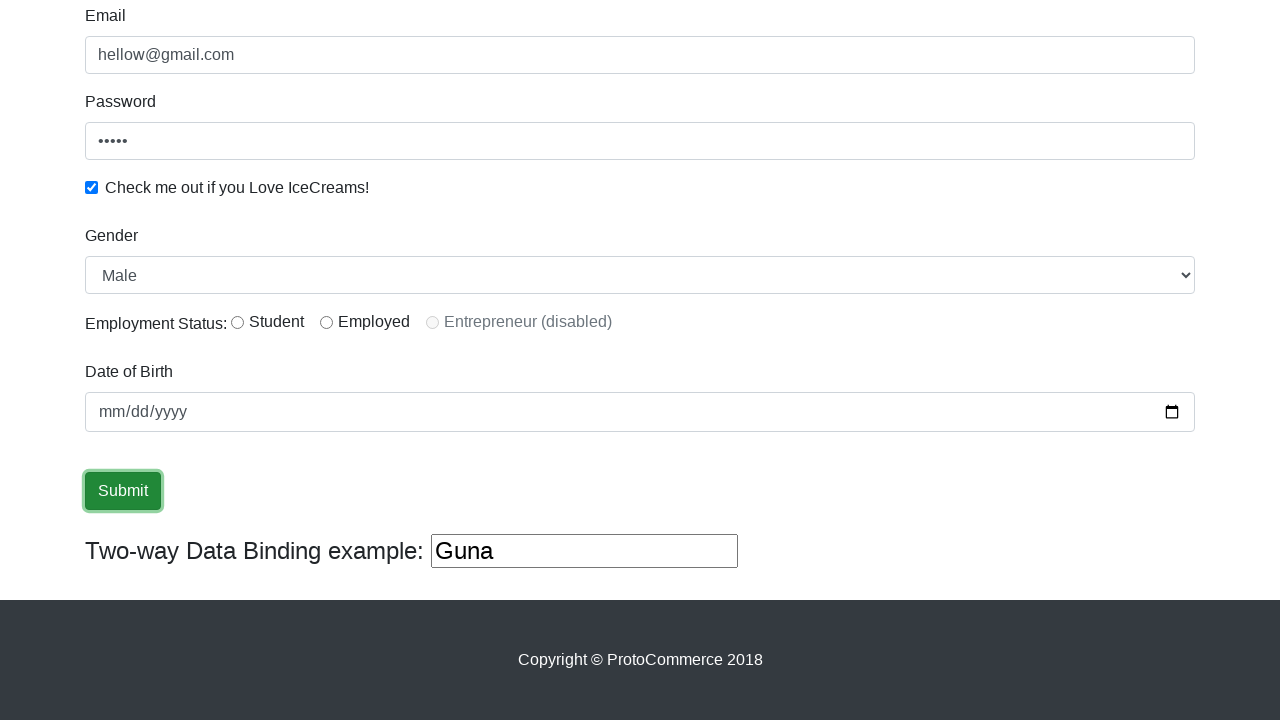

Assertion passed: success message contains 'success'
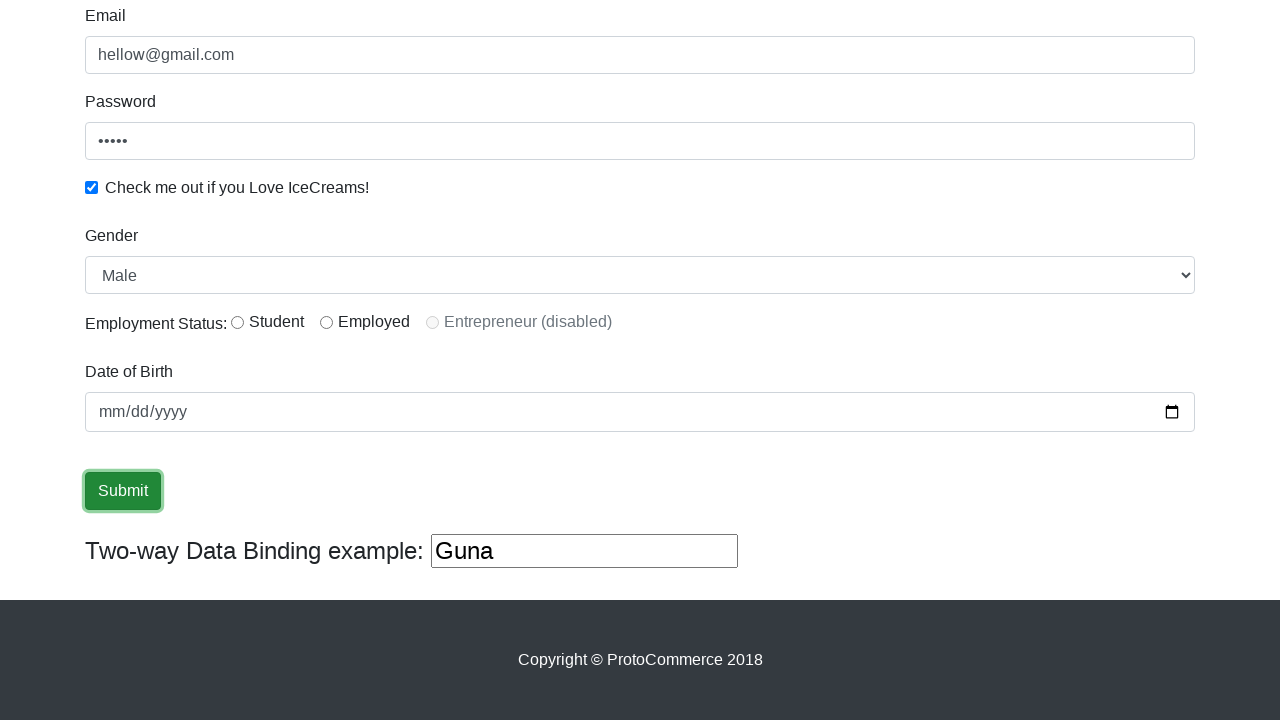

Clicked radio button option 1 at (276, 322) on label[for='inlineRadio1']
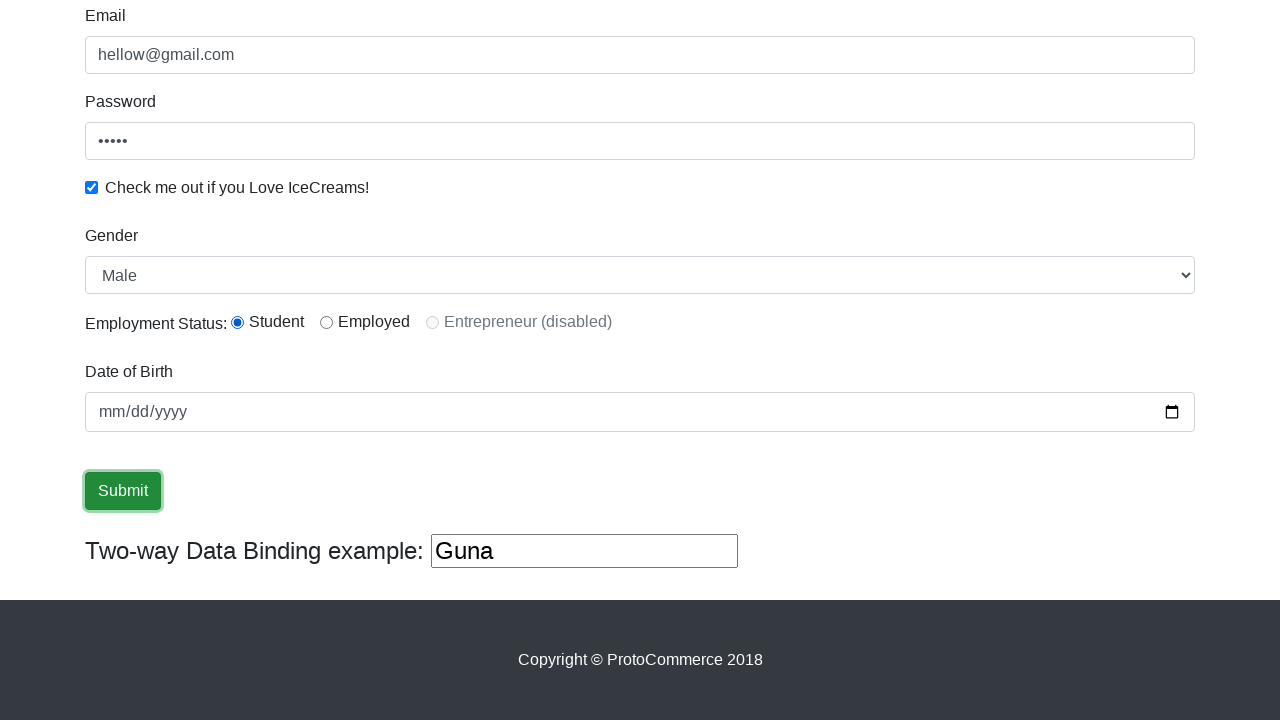

Selected 'Male' from dropdown on #exampleFormControlSelect1
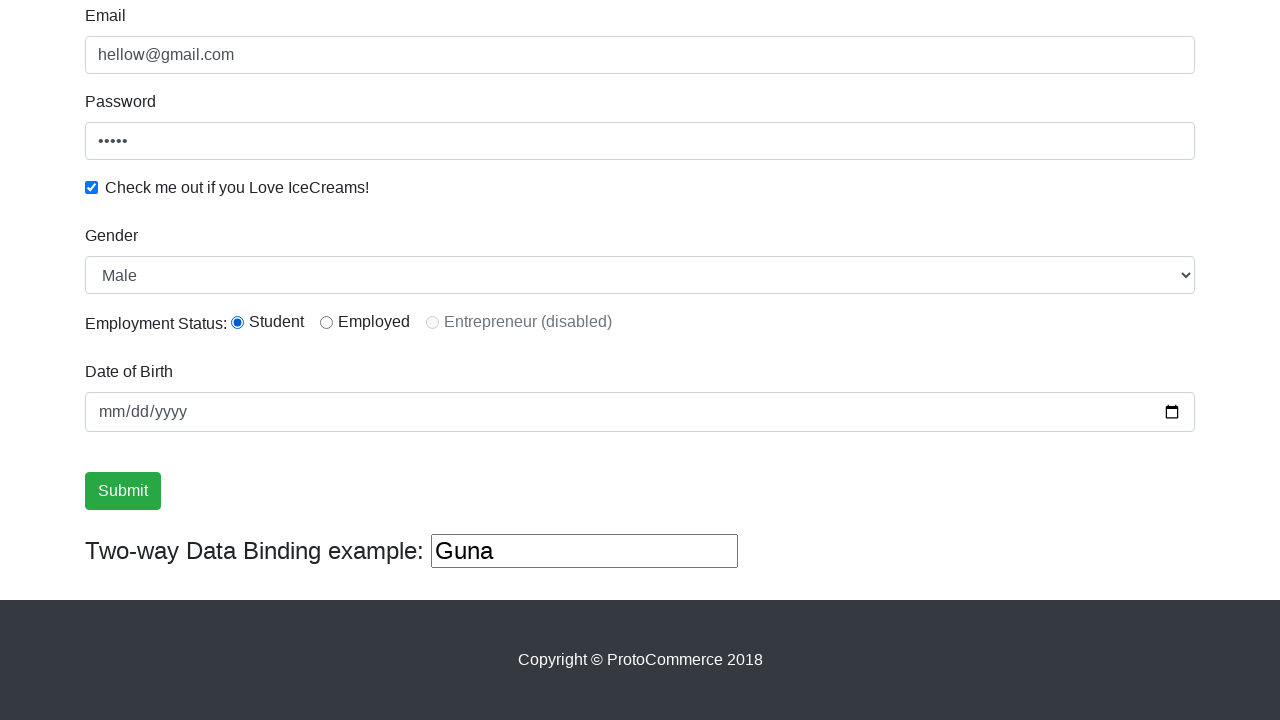

Selected first option (Female) from dropdown on #exampleFormControlSelect1
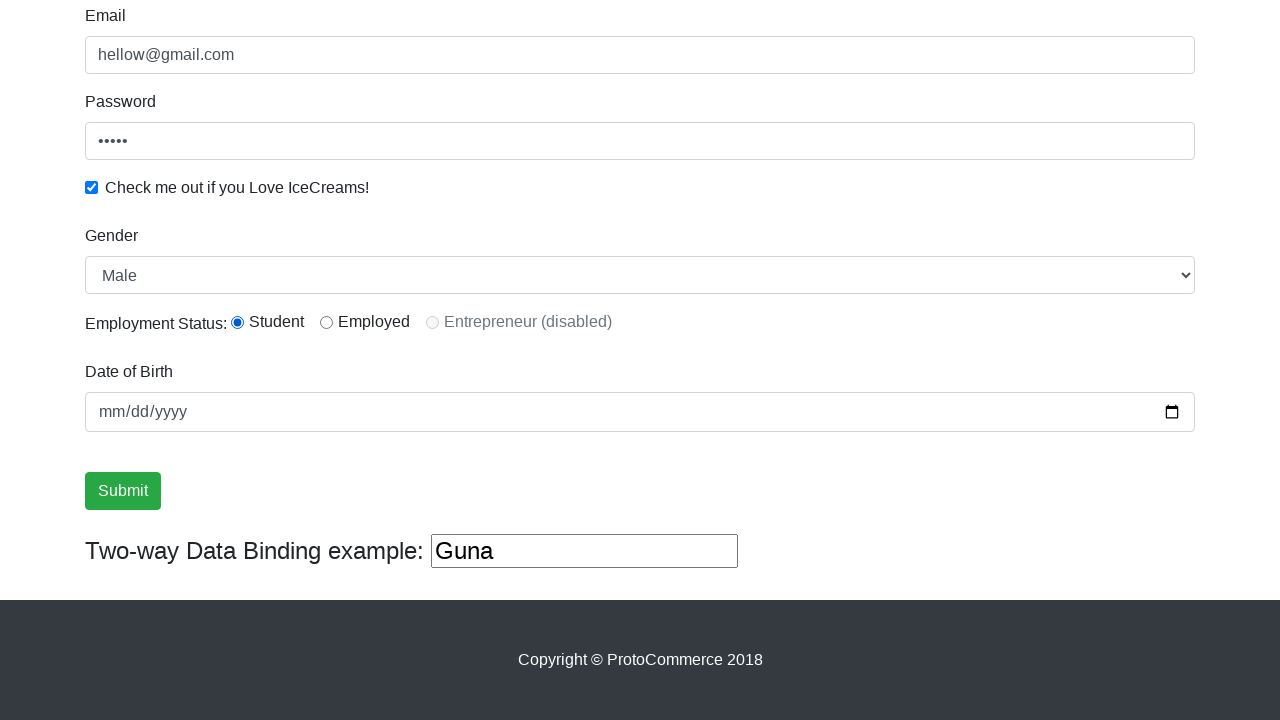

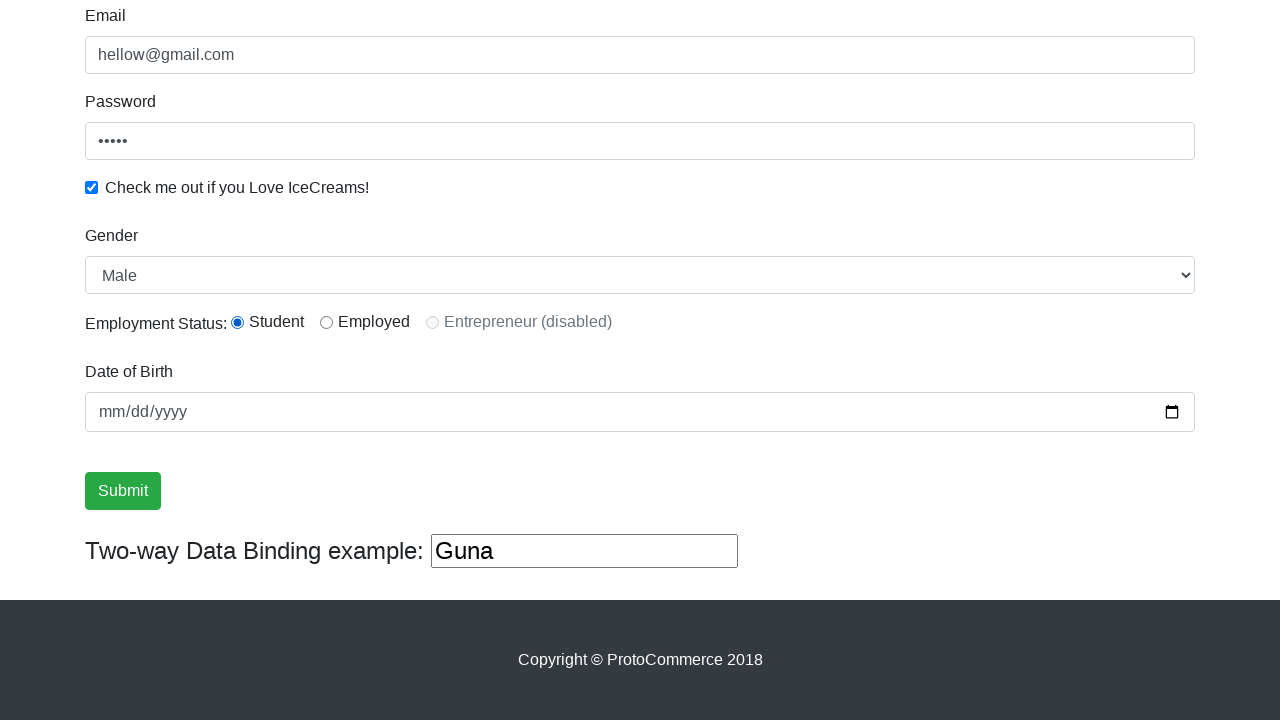